Tests dynamic dropdown functionality by selecting origin station (Gorakhpur) and destination station (Surat) from cascading dropdown menus on a flight booking practice page.

Starting URL: https://rahulshettyacademy.com/dropdownsPractise/

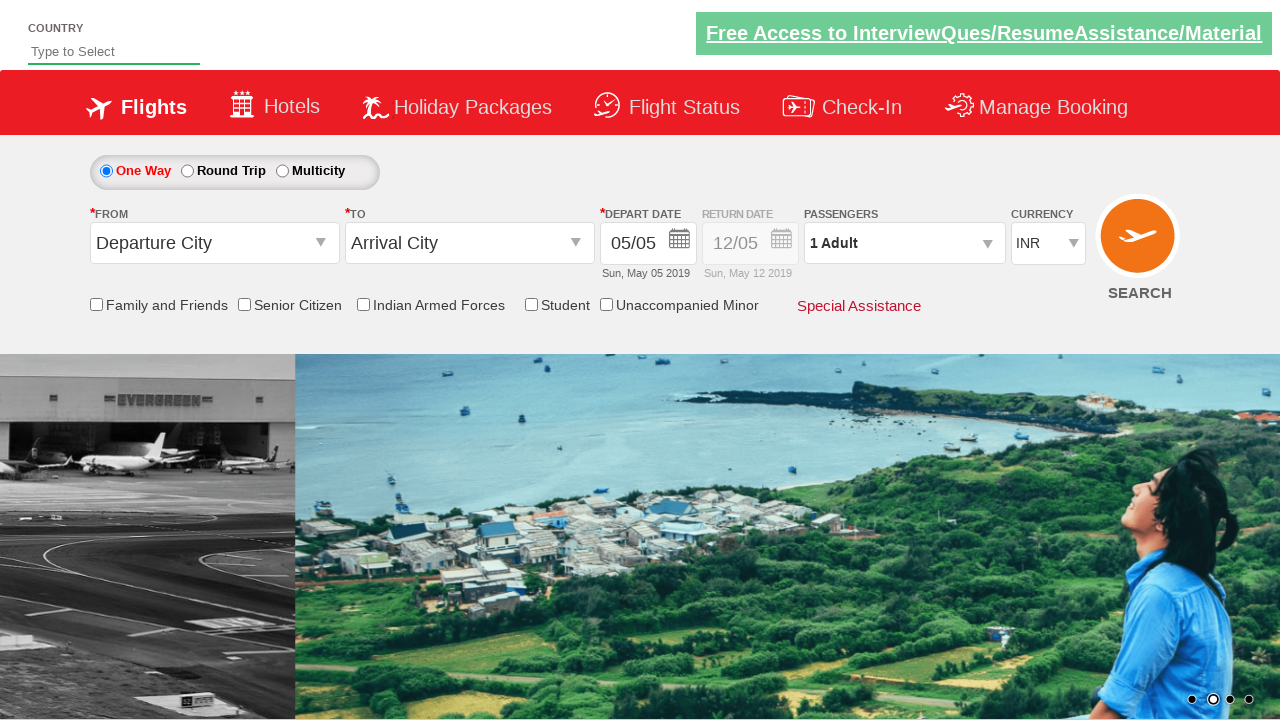

Clicked origin station dropdown to open it at (214, 243) on #ctl00_mainContent_ddl_originStation1_CTXT
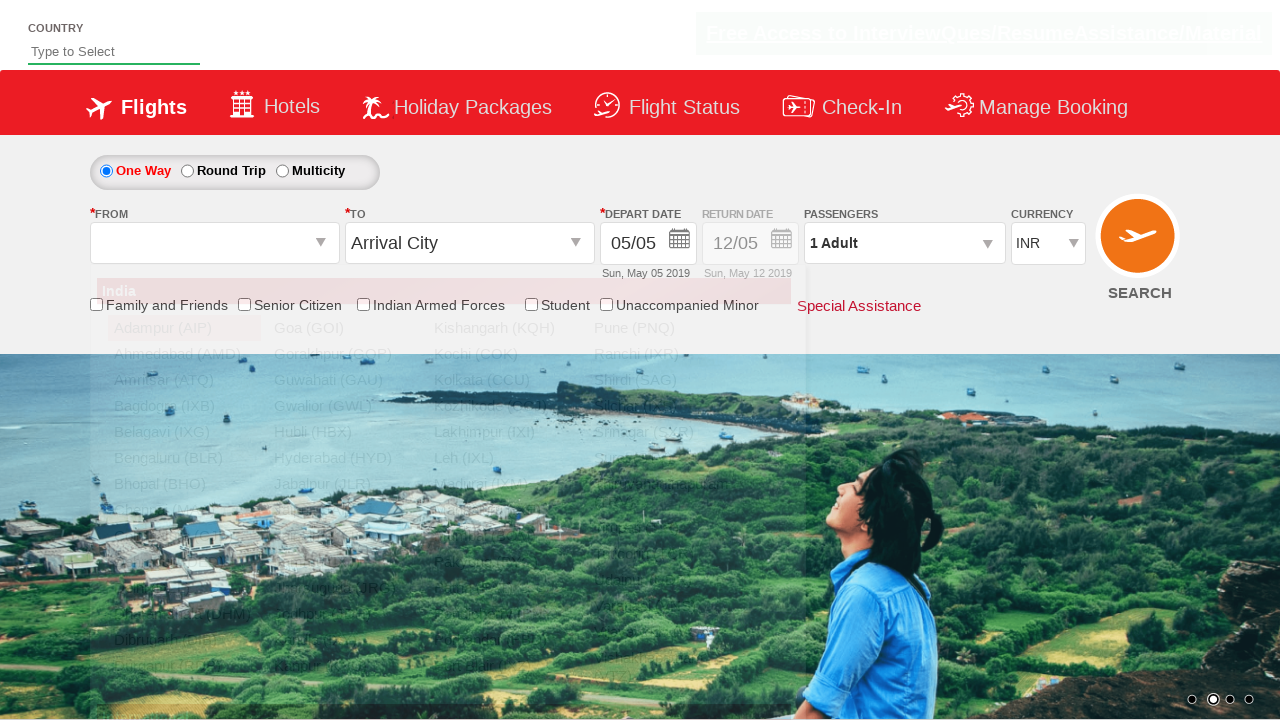

Waited for Gorakhpur (GOP) option to appear in origin dropdown
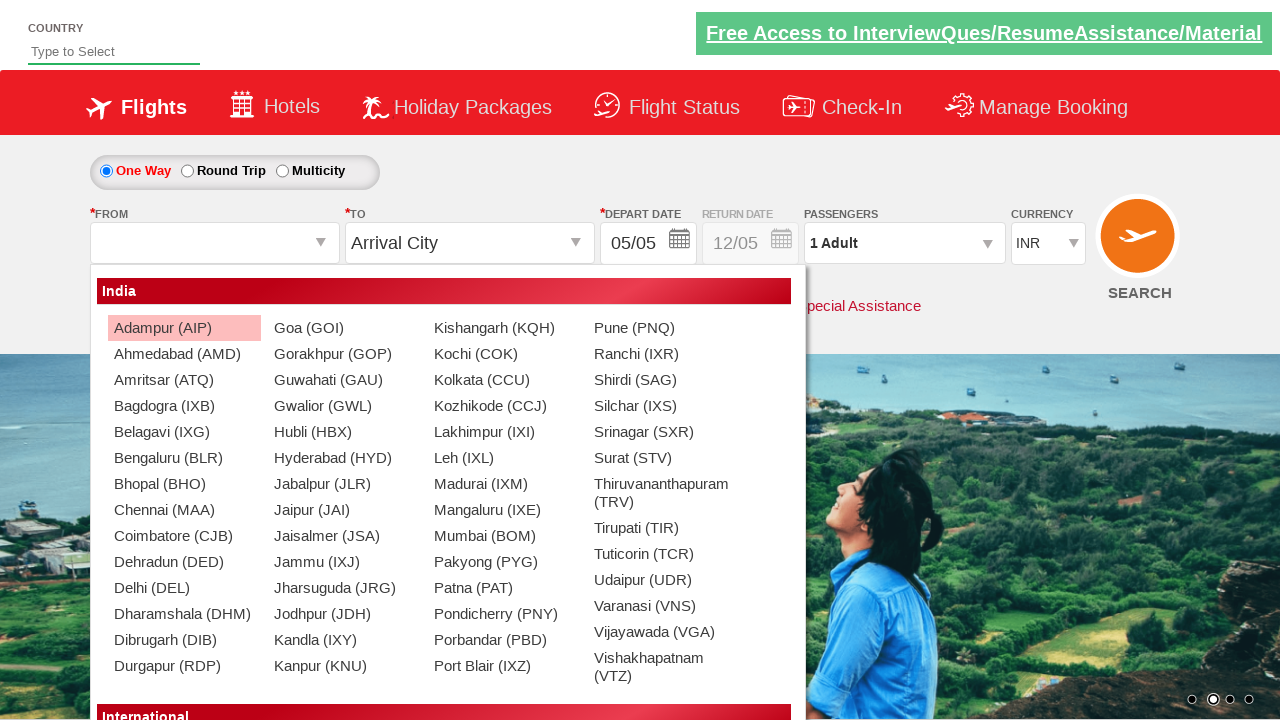

Selected Gorakhpur (GOP) as origin station at (344, 354) on xpath=//a[@value='GOP']
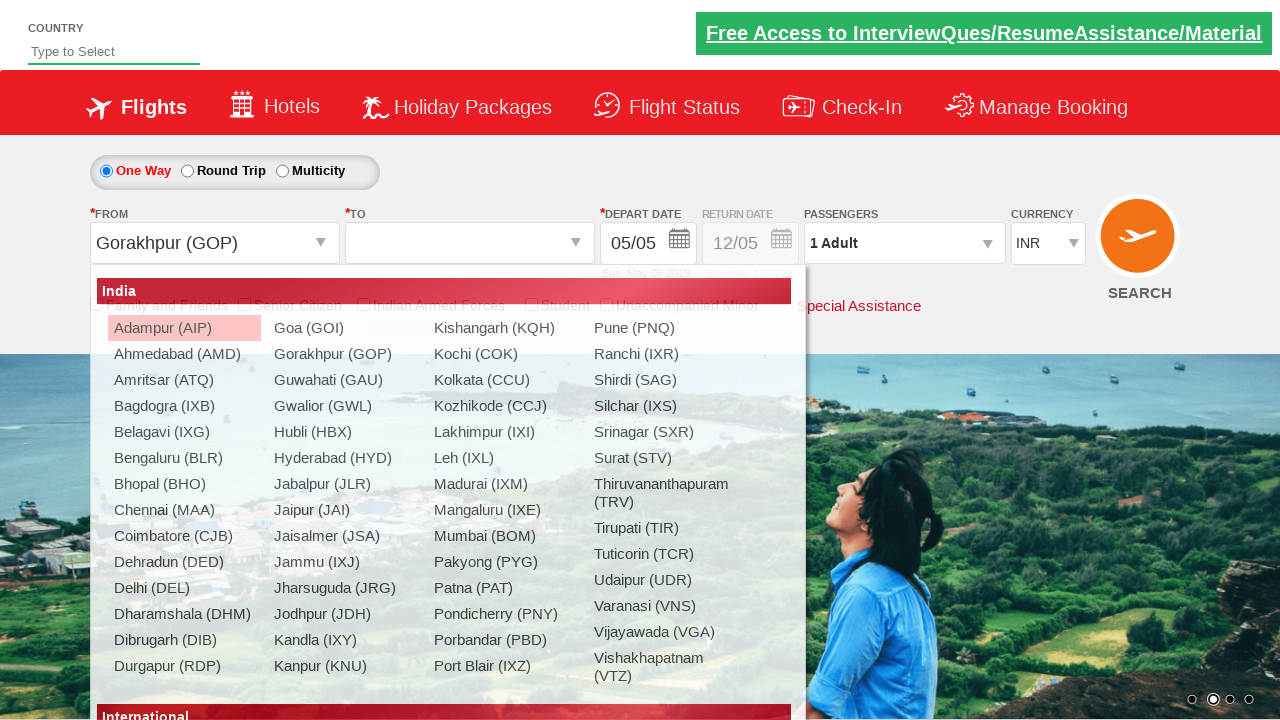

Waited for Mumbai (BOM) option to appear in destination dropdown
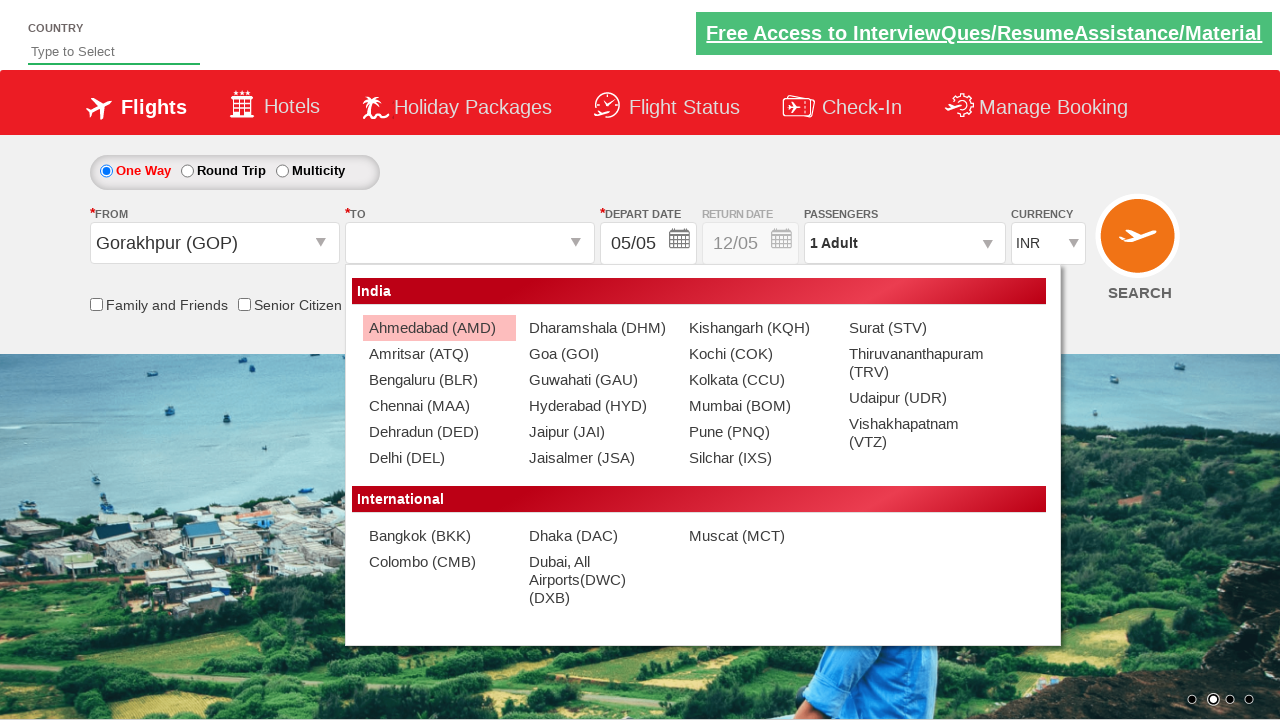

Selected Mumbai (BOM) from destination dropdown (second occurrence) at (759, 406) on (//a[@value='BOM'])[2]
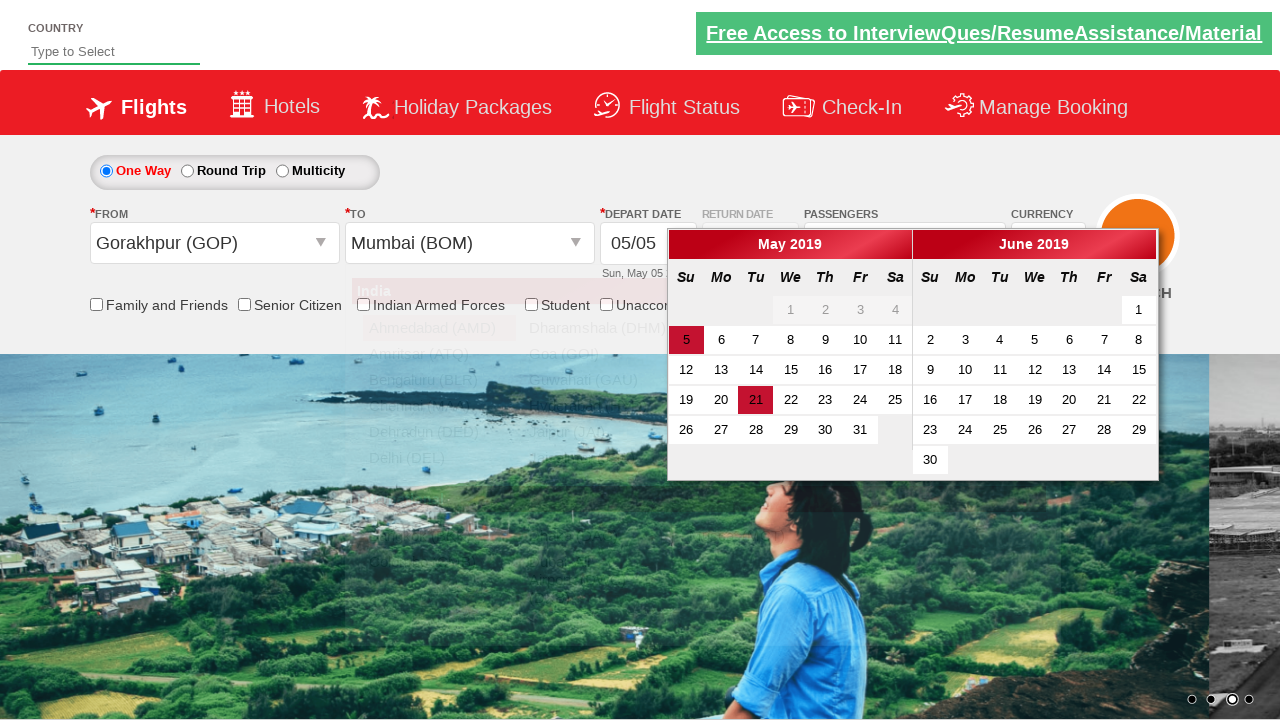

Clicked destination station dropdown to open it at (470, 243) on xpath=//input[@id='ctl00_mainContent_ddl_destinationStation1_CTXT']
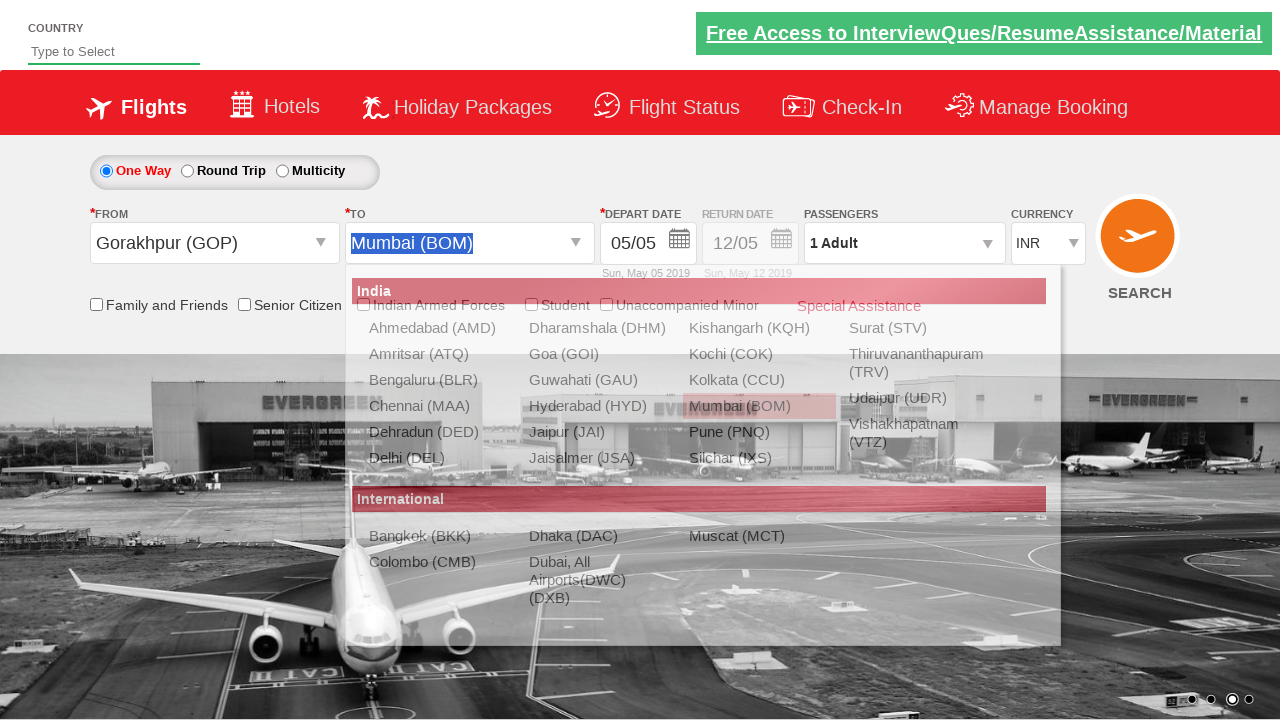

Waited for Surat (STV) option to appear in destination dropdown
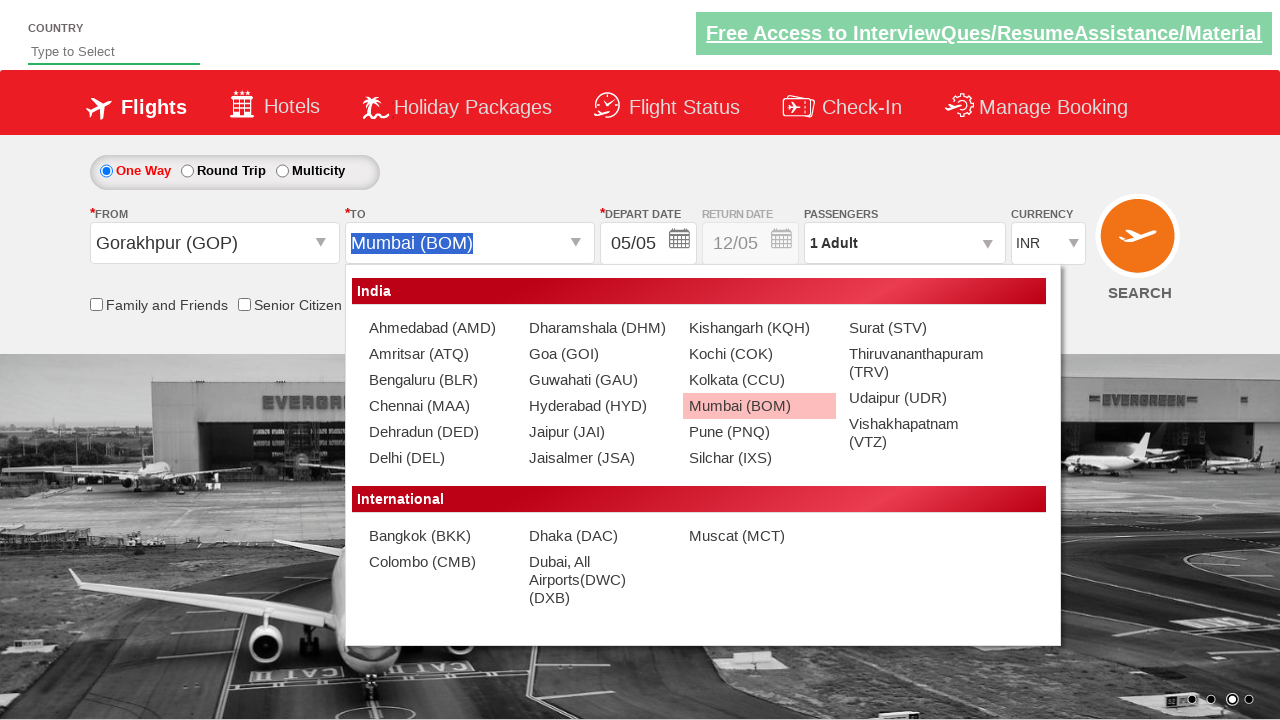

Selected Surat (STV) as destination station at (919, 328) on xpath=//div[@id='glsctl00_mainContent_ddl_destinationStation1_CTNR']//a[@value='
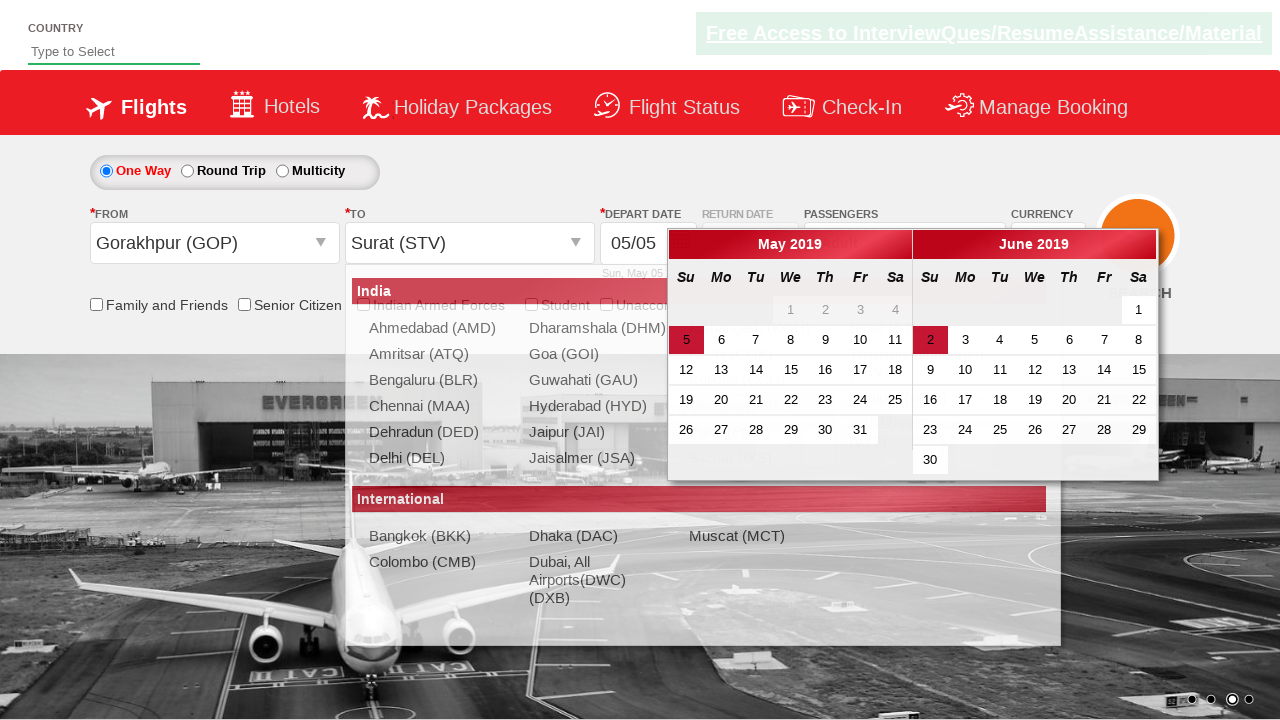

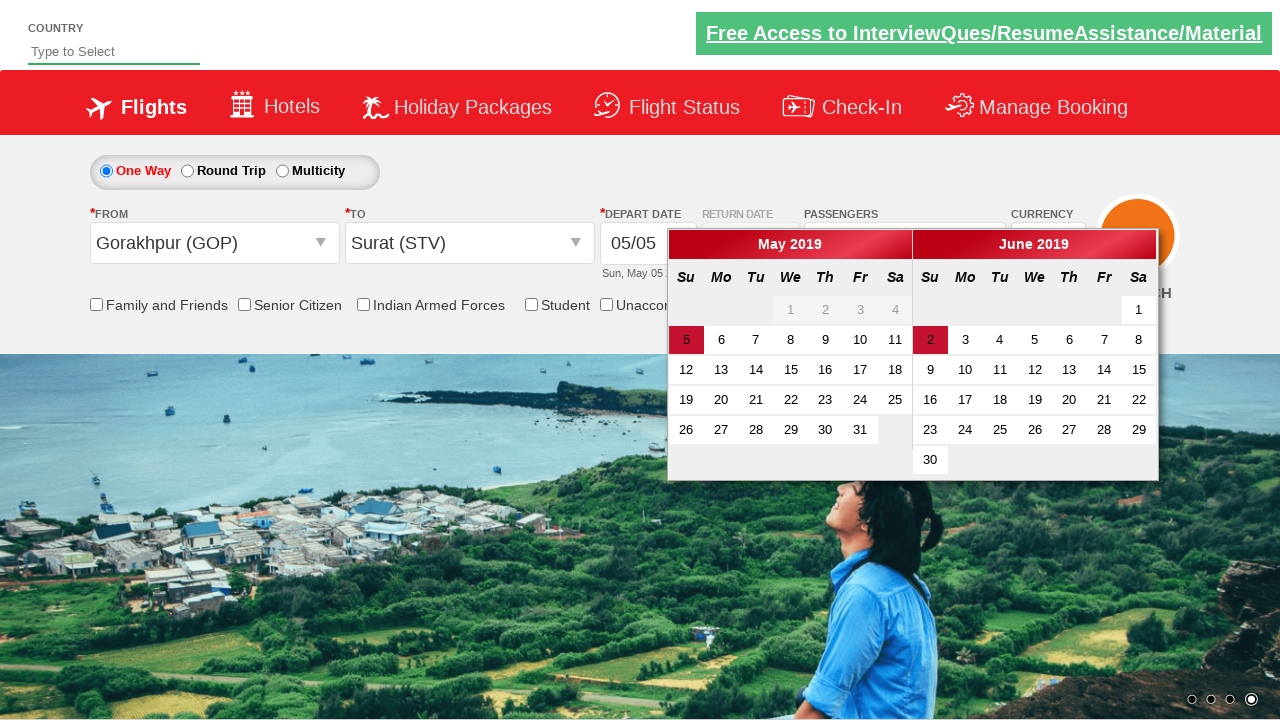